Tests mouse hover functionality by hovering over an element and then clicking on the "Top" link that appears

Starting URL: https://rahulshettyacademy.com/AutomationPractice/

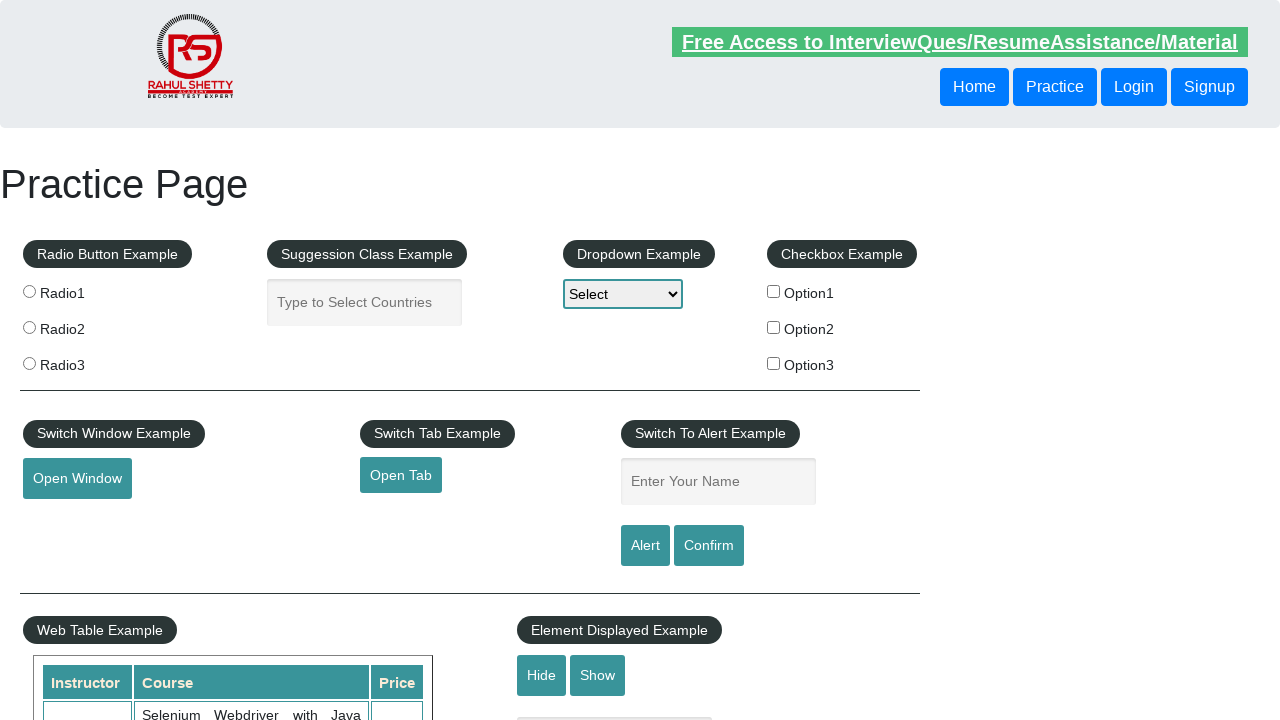

Hovered over mouse hover element at (83, 361) on #mousehover
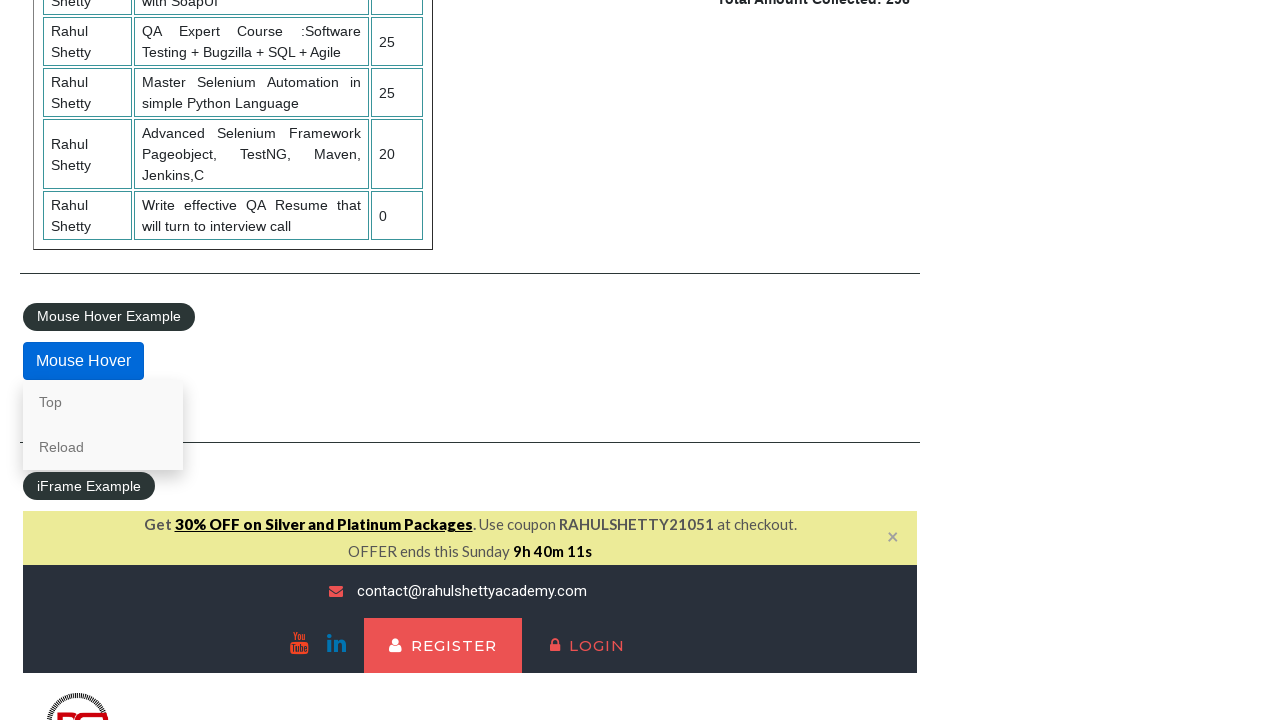

Clicked on the 'Top' link that appeared after hovering at (103, 402) on xpath=//a[text()='Top']
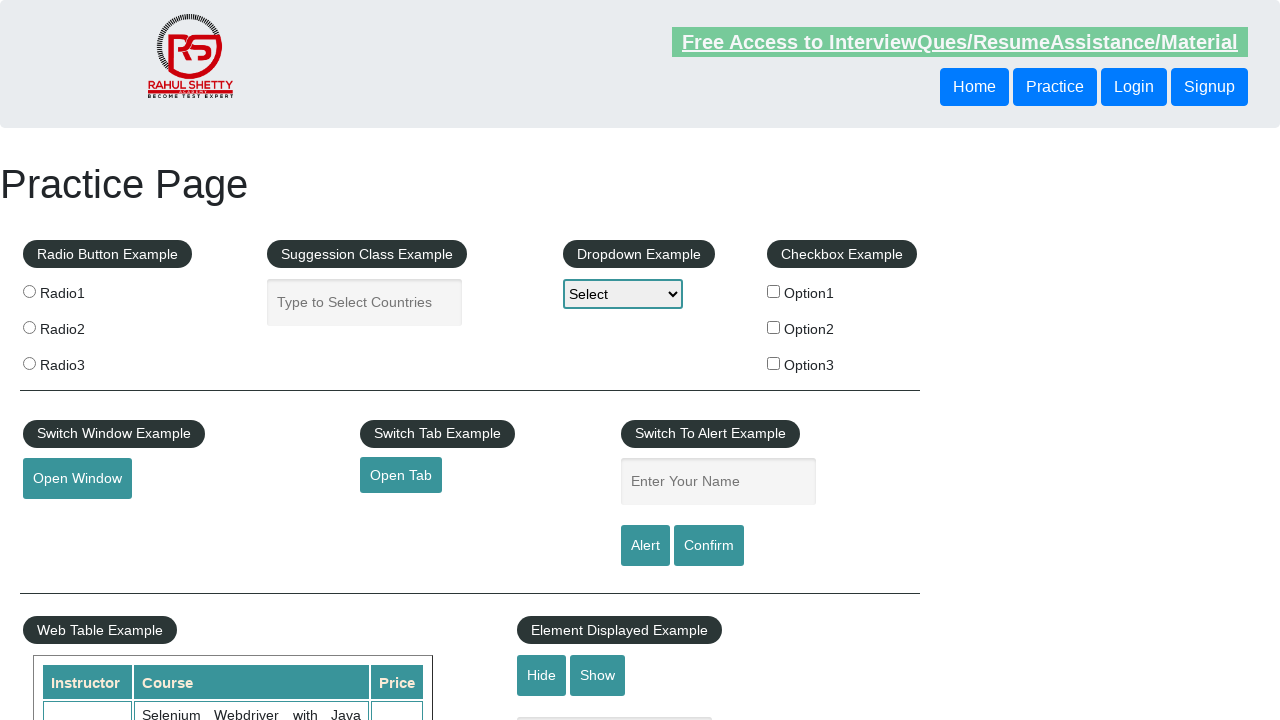

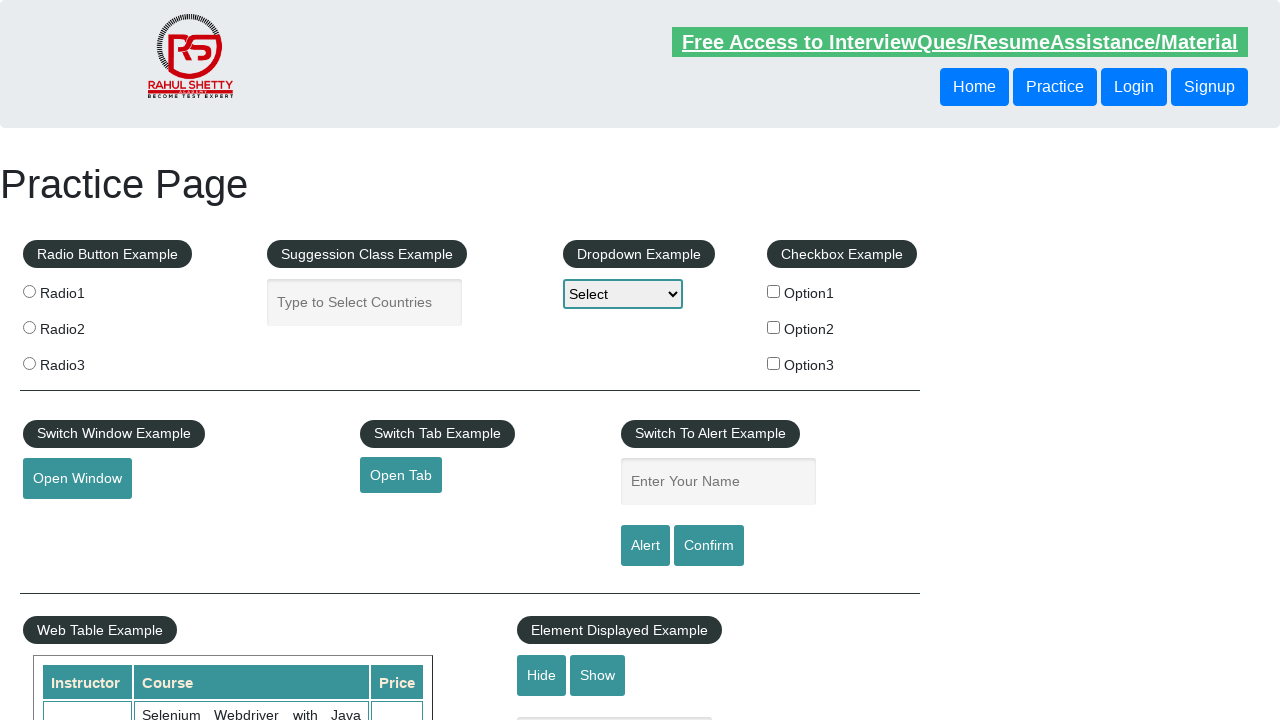